Tests interaction with Shadow DOM elements by locating a shadow root and filling a text field within it

Starting URL: https://aksharatraining.com/sample10.html

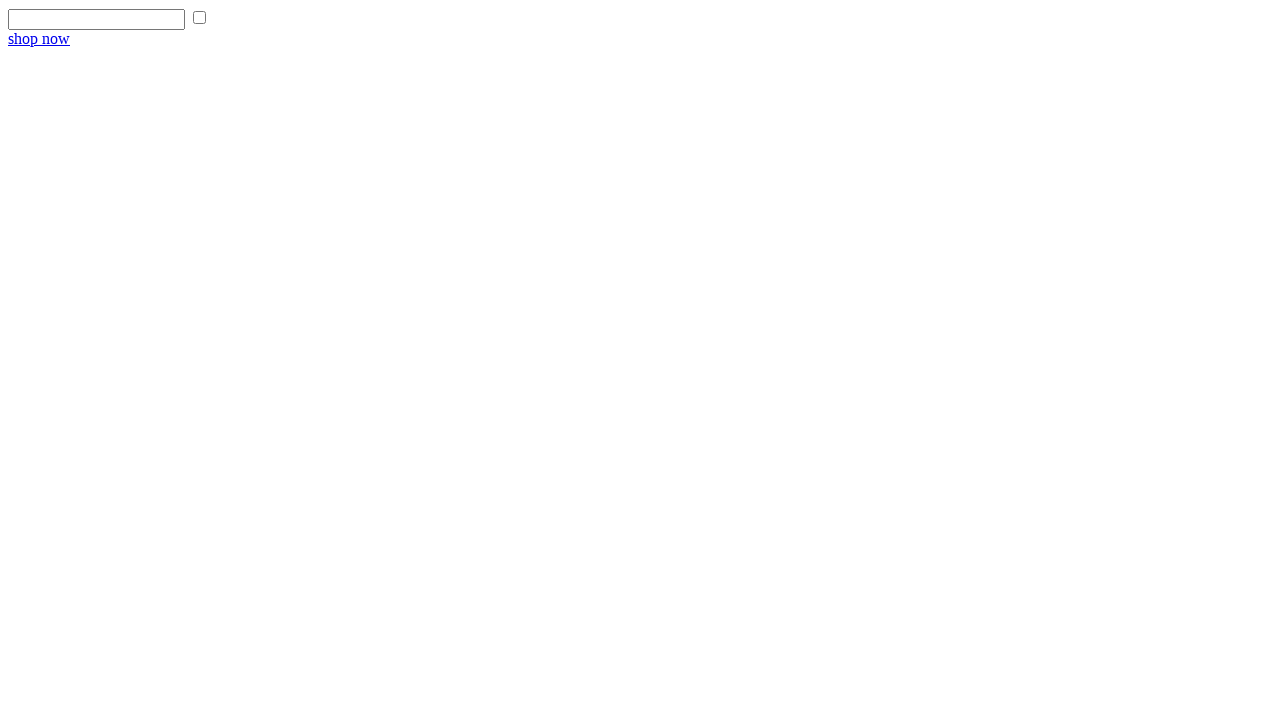

Located shadow host element with ID 'shadow_host'
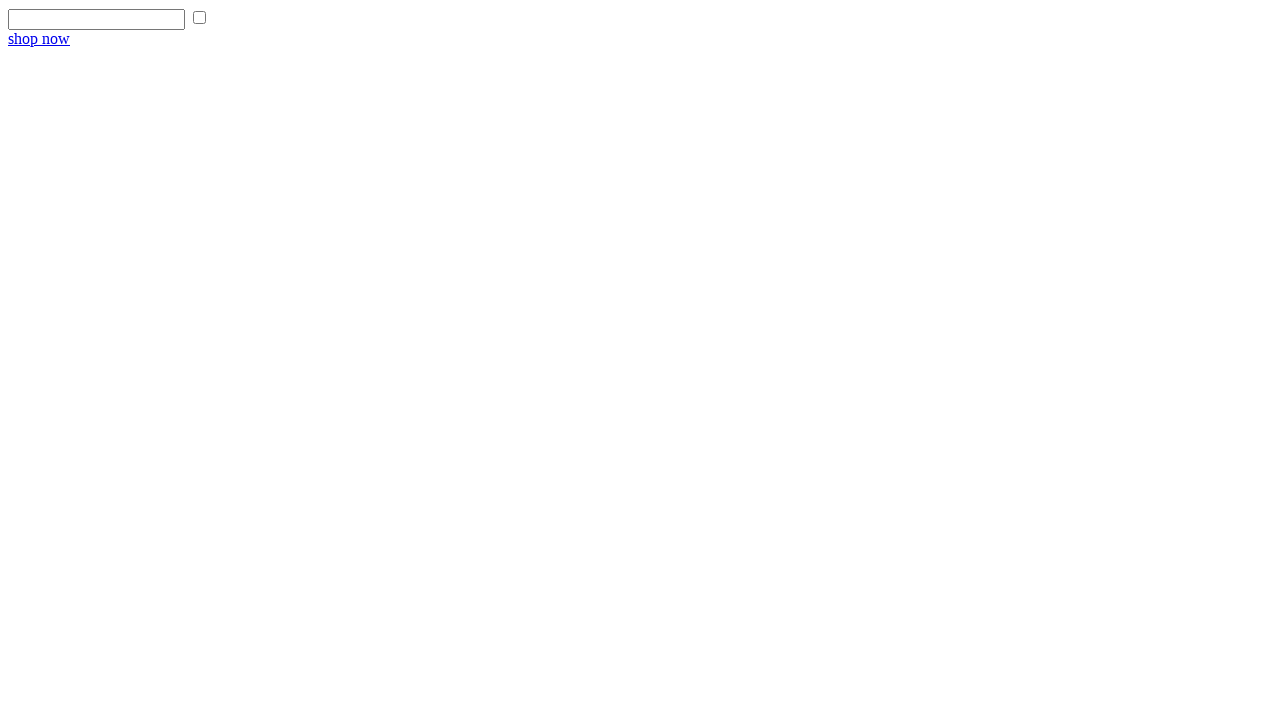

Filled shadow DOM text field with 'bhanu' on #shadow_host >> #t1
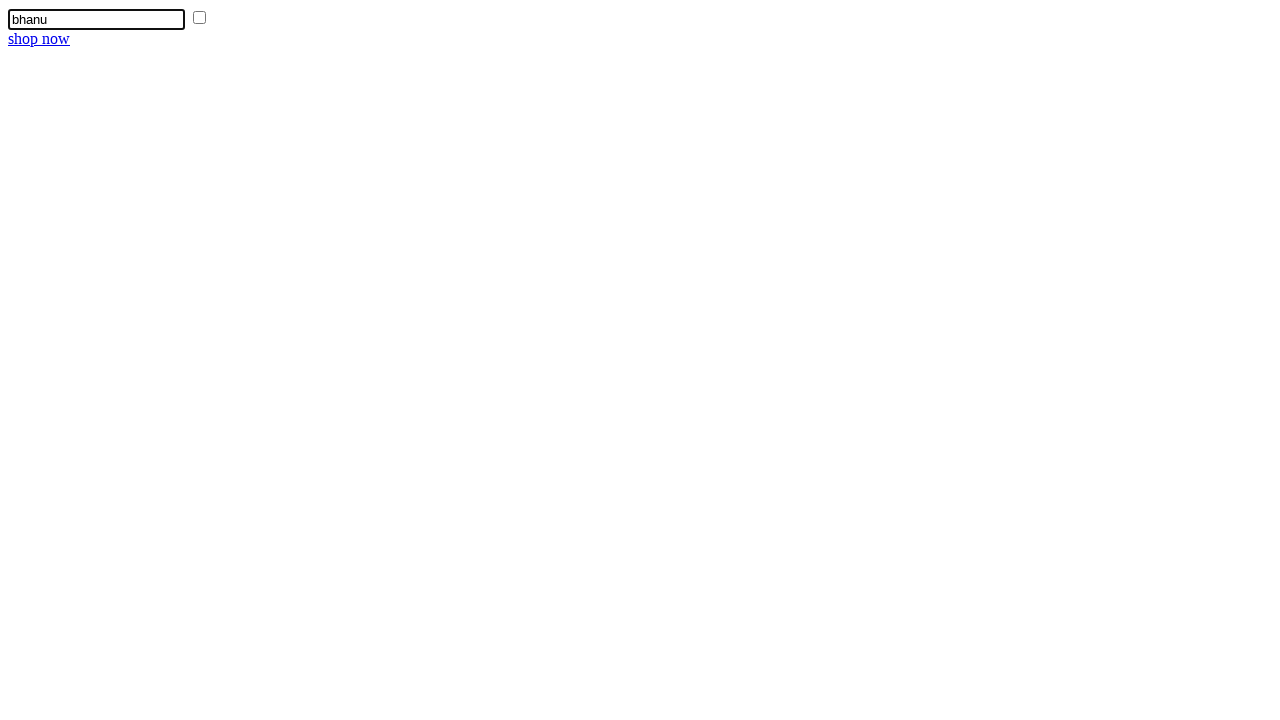

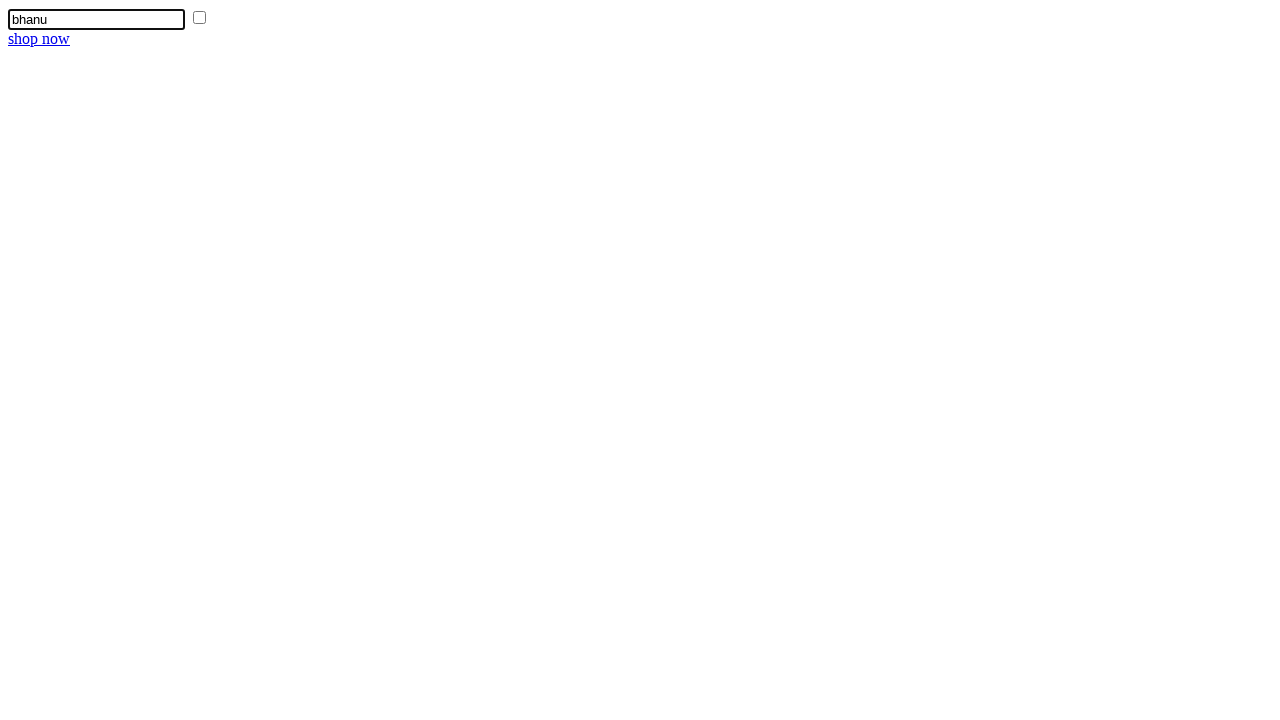